Navigates to VWO app page and clicks on the "free trial" link to verify navigation to the free trial signup page.

Starting URL: https://app.vwo.com

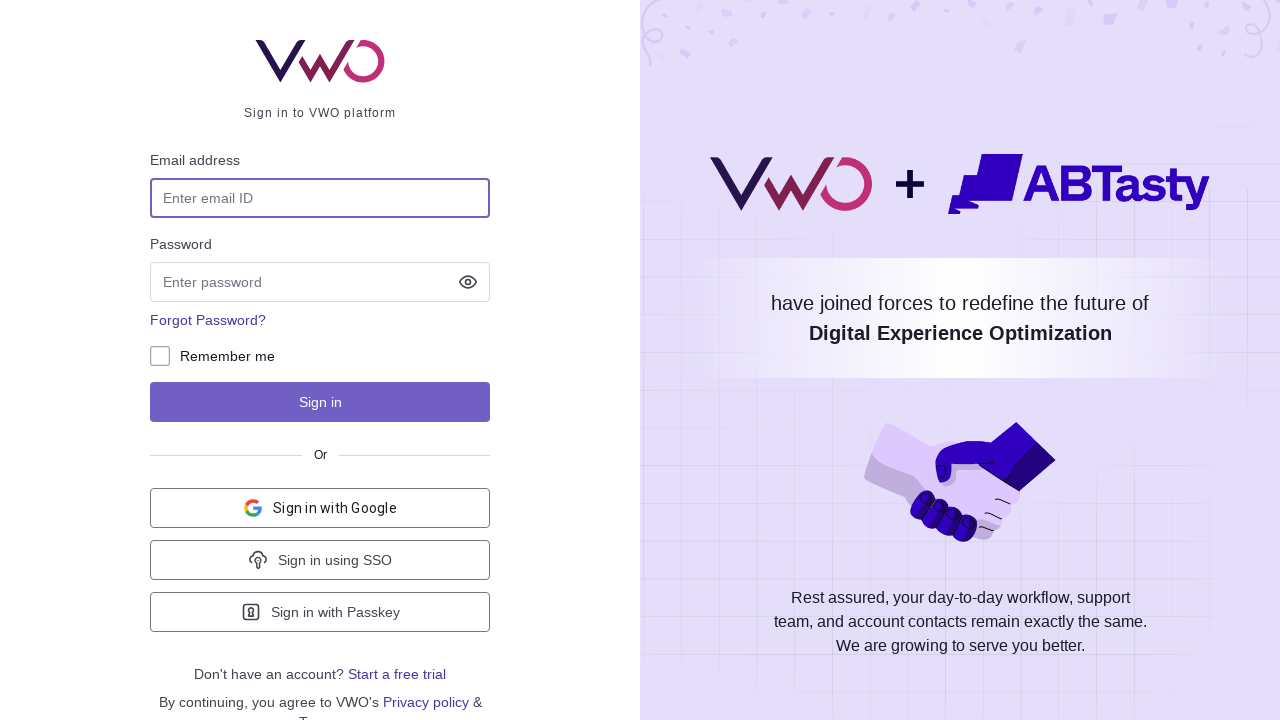

Navigated to VWO app page at https://app.vwo.com
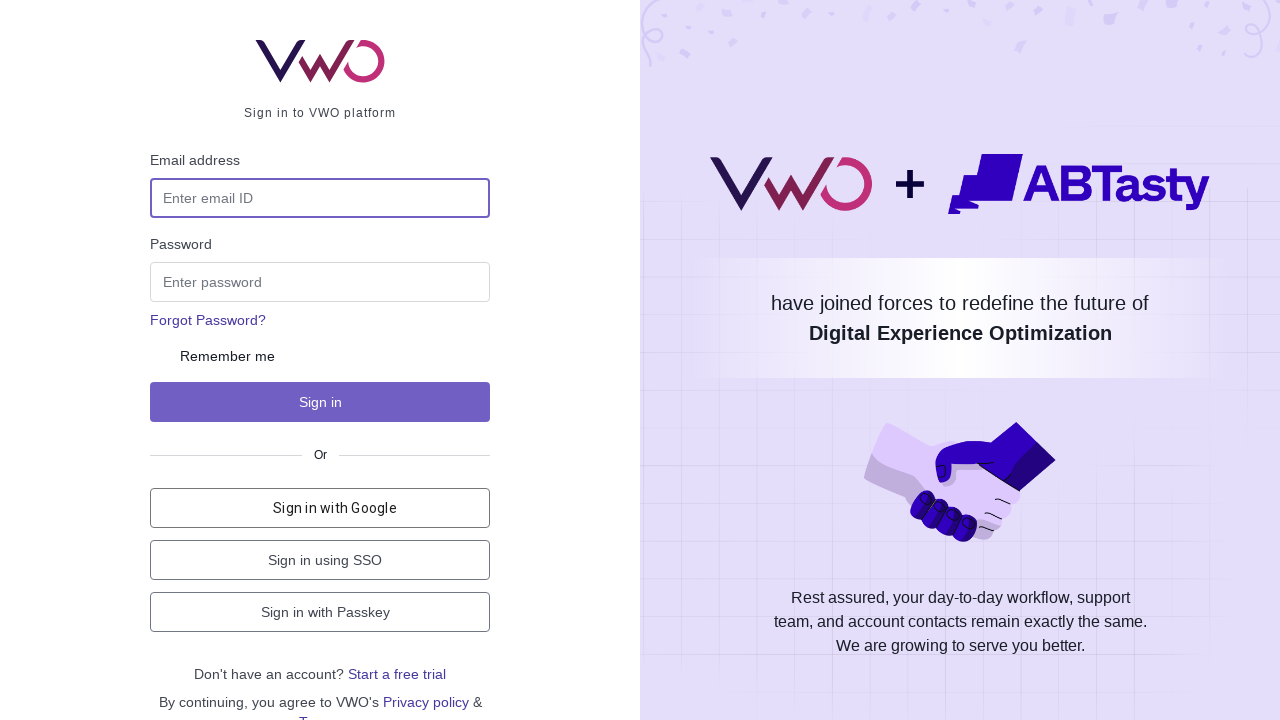

Clicked on the 'free trial' link at (397, 674) on a:has-text('free trial')
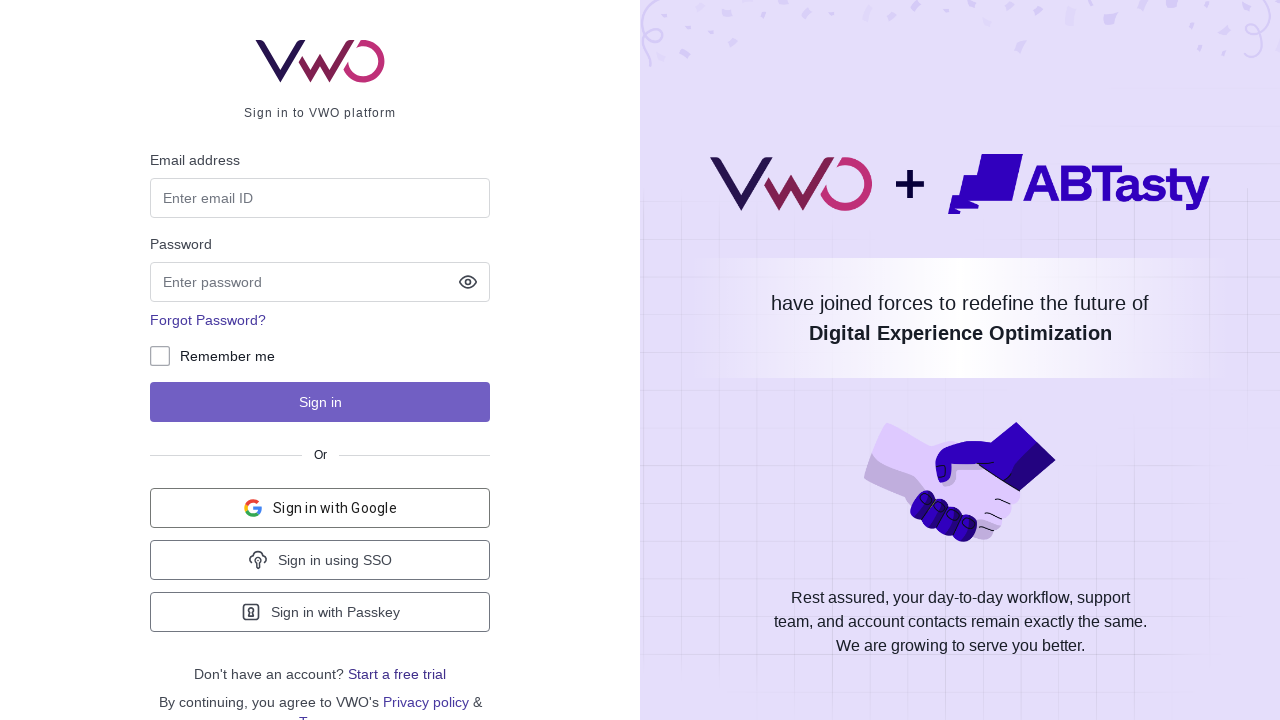

Free trial signup page loaded successfully
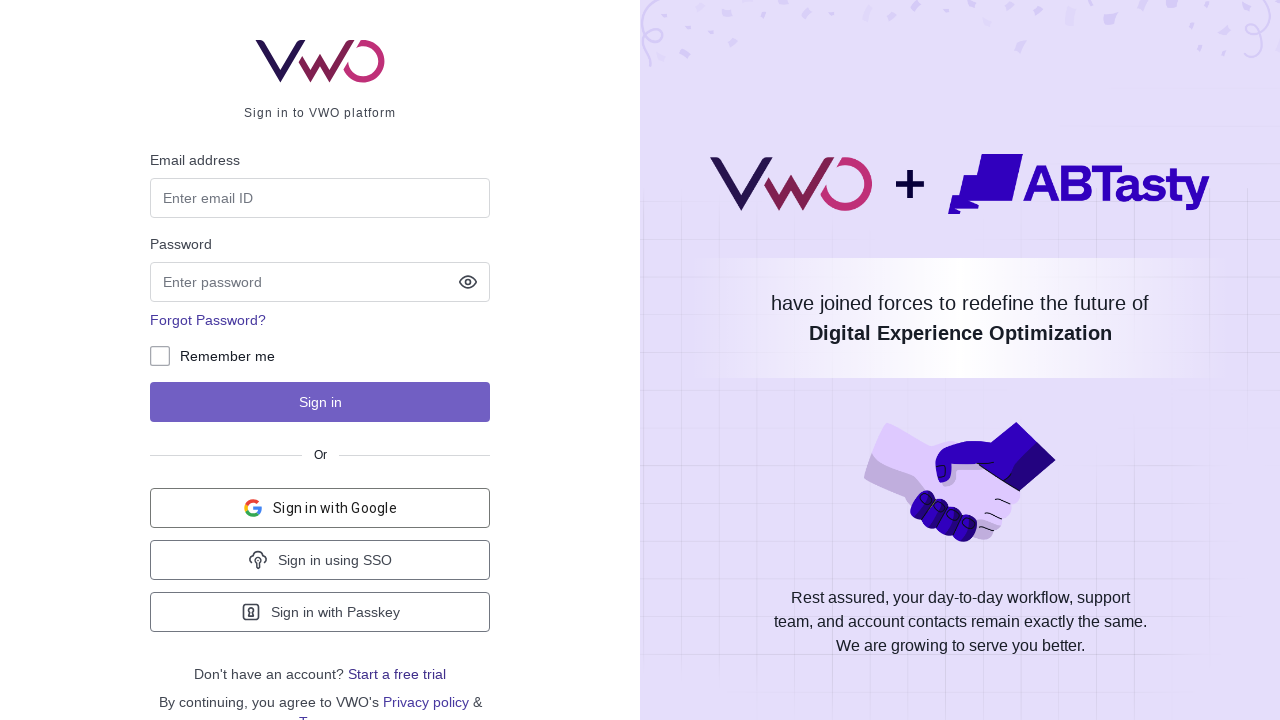

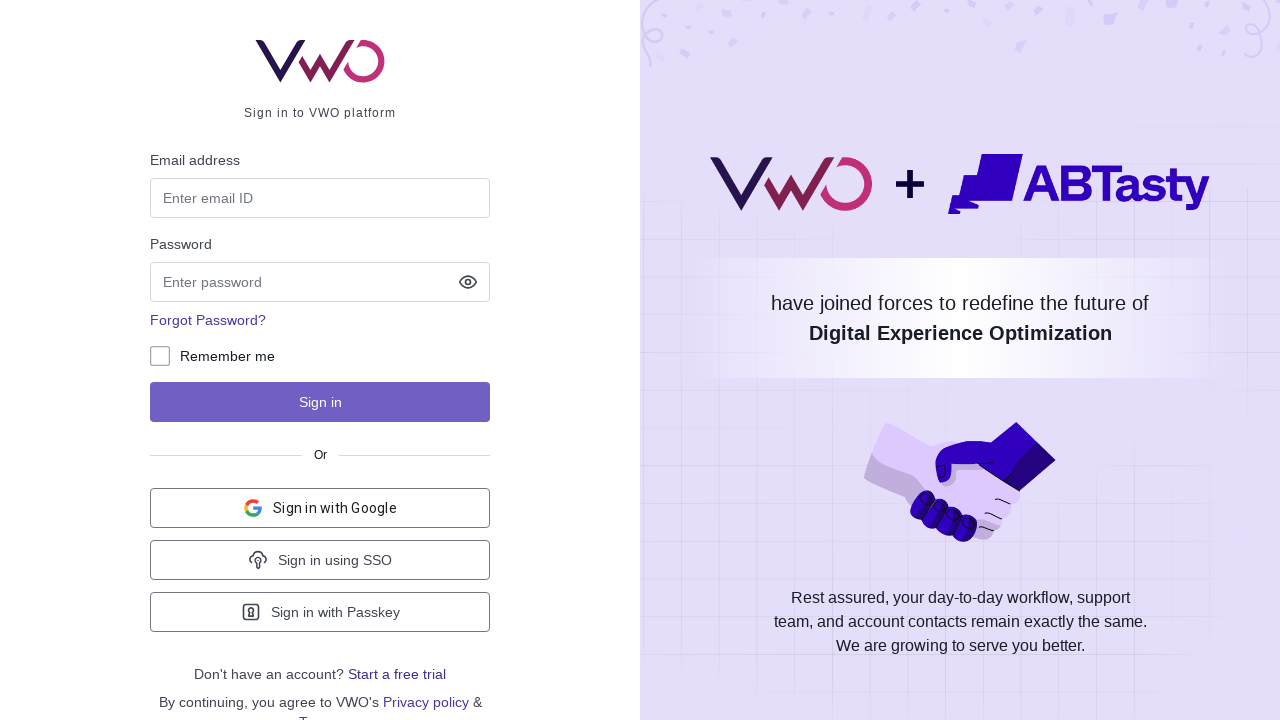